Tests that the toggle all checkbox updates state when individual items are completed or cleared

Starting URL: https://demo.playwright.dev/todomvc

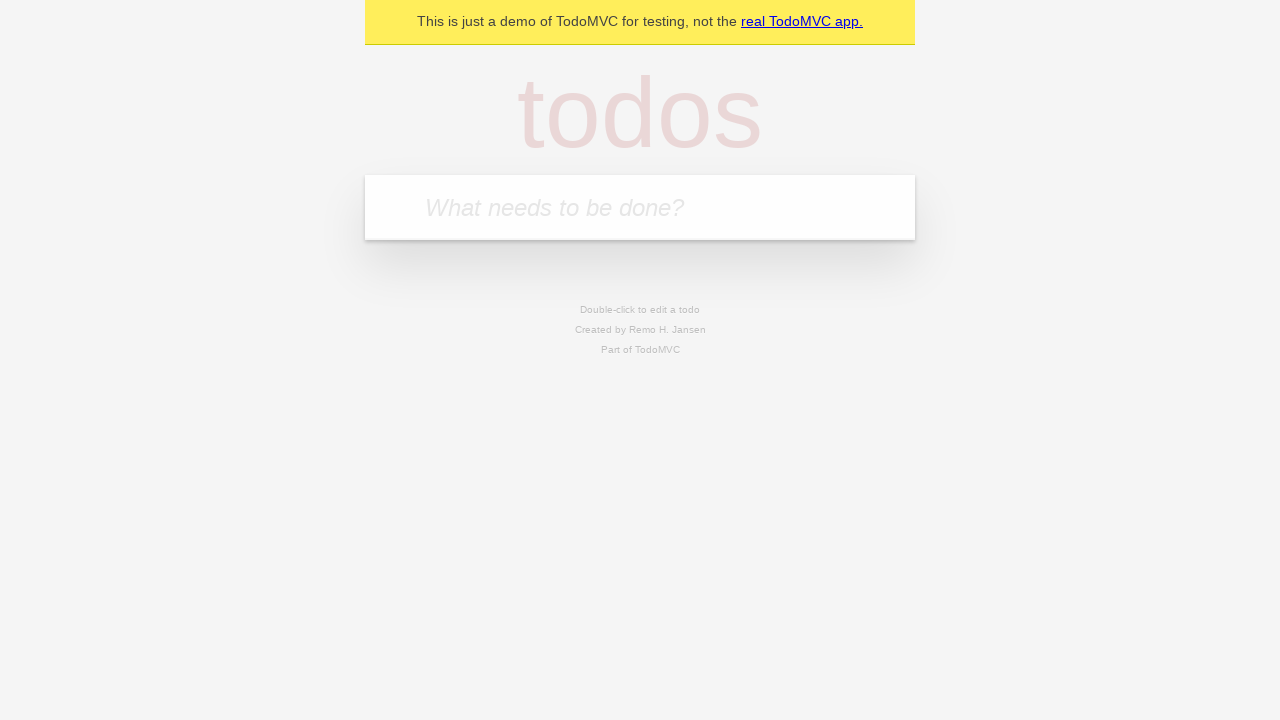

Filled todo input with 'Book doctor appointment' on internal:attr=[placeholder="What needs to be done?"i]
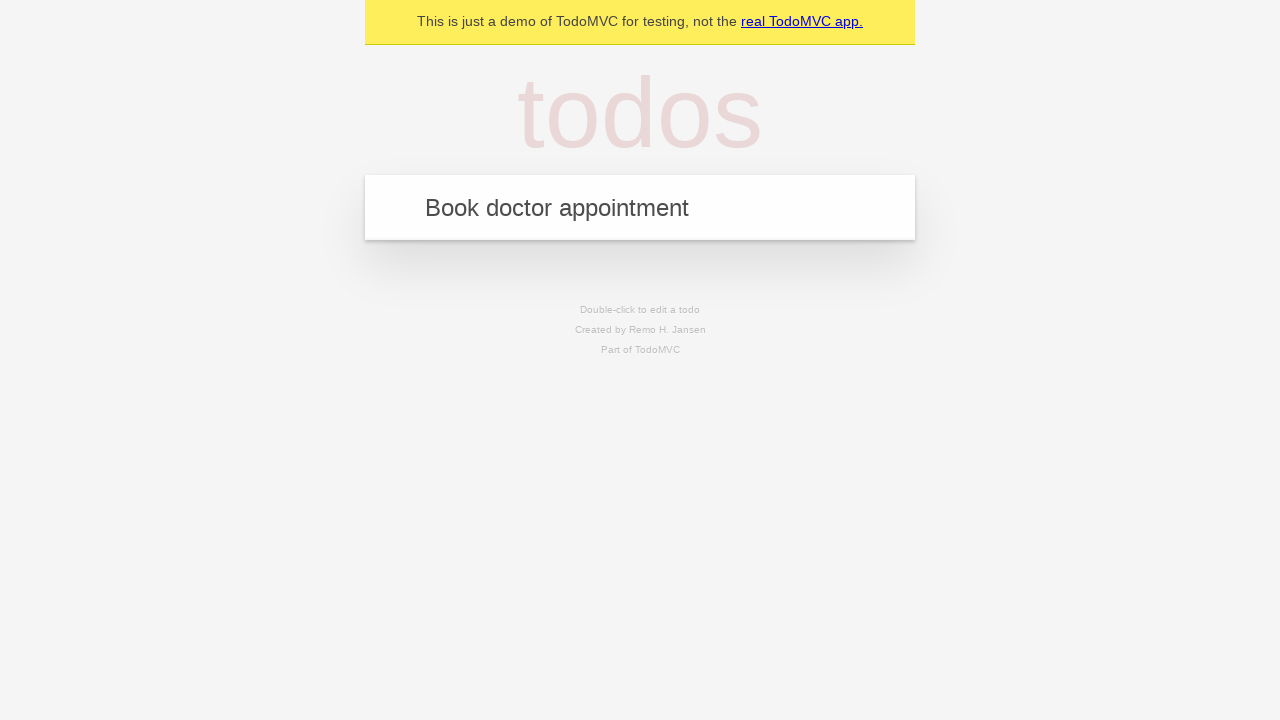

Pressed Enter to create first todo on internal:attr=[placeholder="What needs to be done?"i]
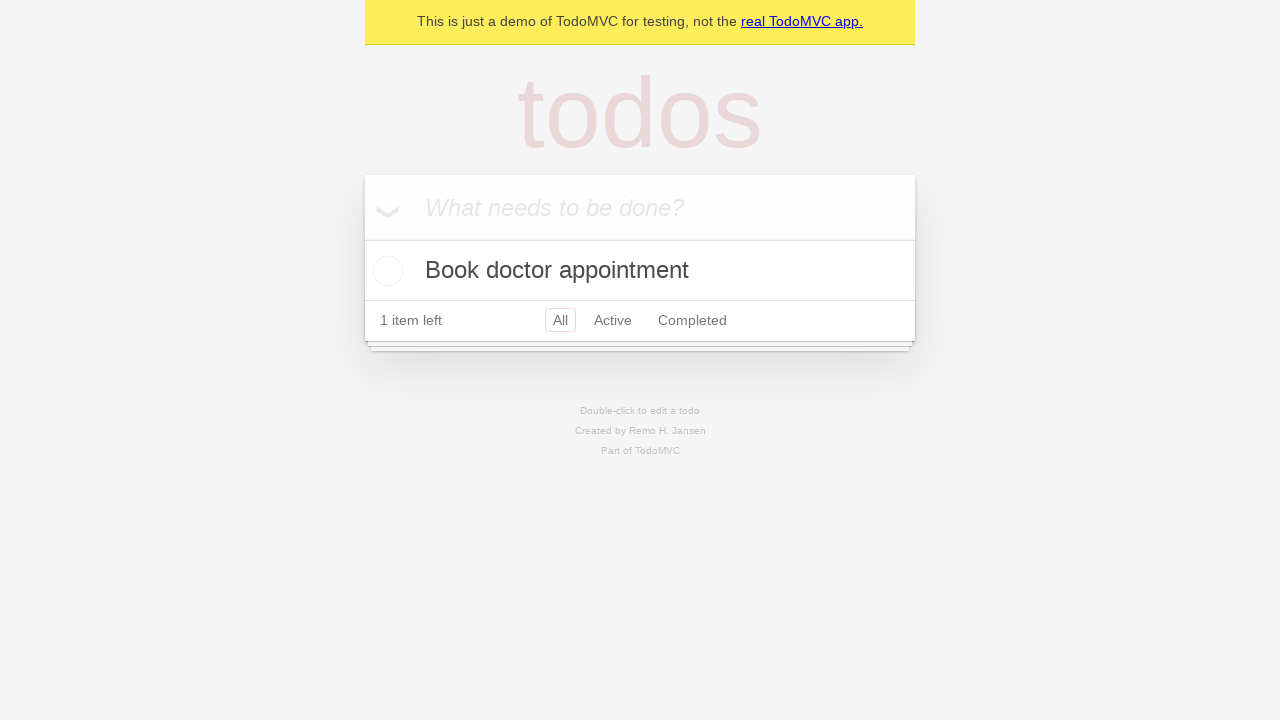

Filled todo input with 'Buy birthday gift for Mom' on internal:attr=[placeholder="What needs to be done?"i]
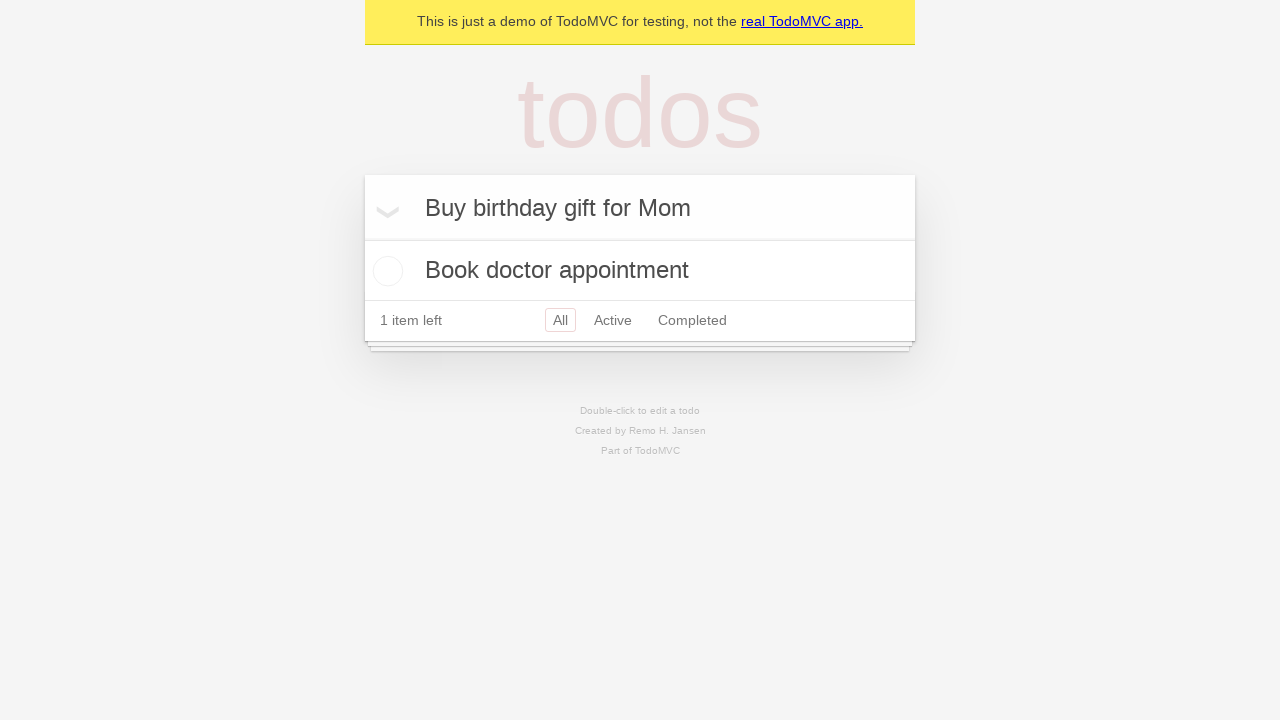

Pressed Enter to create second todo on internal:attr=[placeholder="What needs to be done?"i]
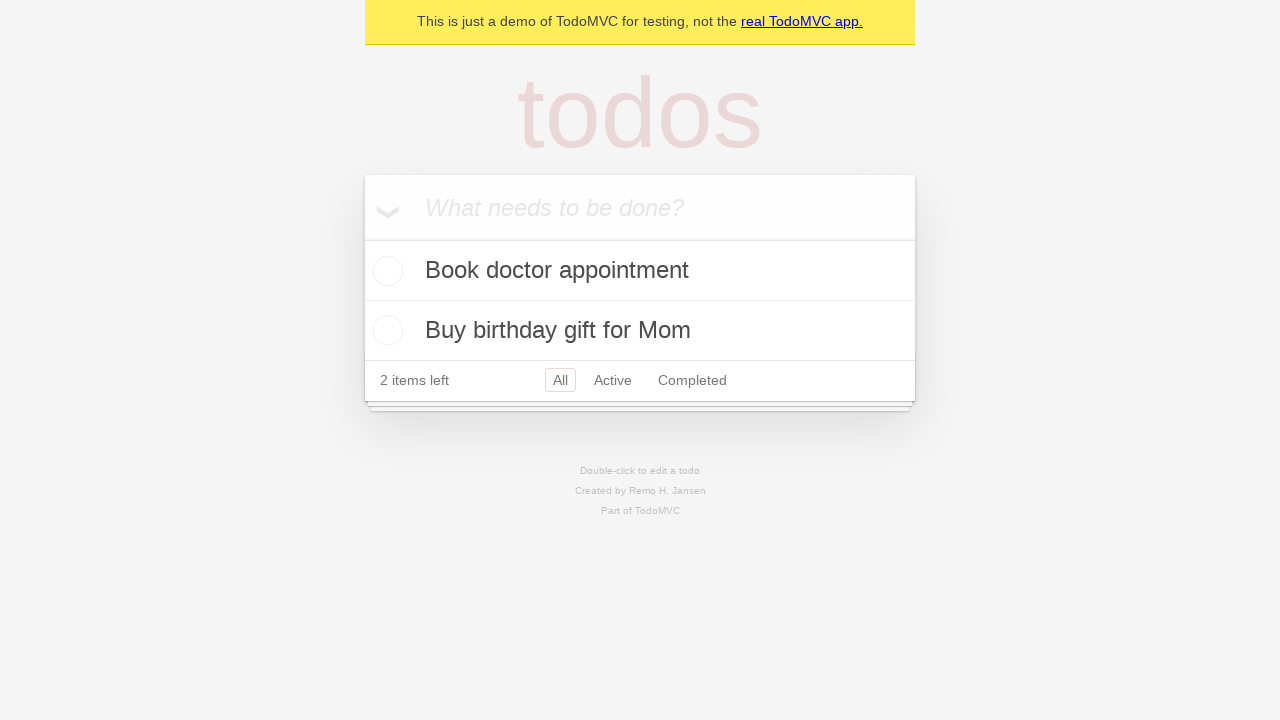

Filled todo input with 'Find place for vacation' on internal:attr=[placeholder="What needs to be done?"i]
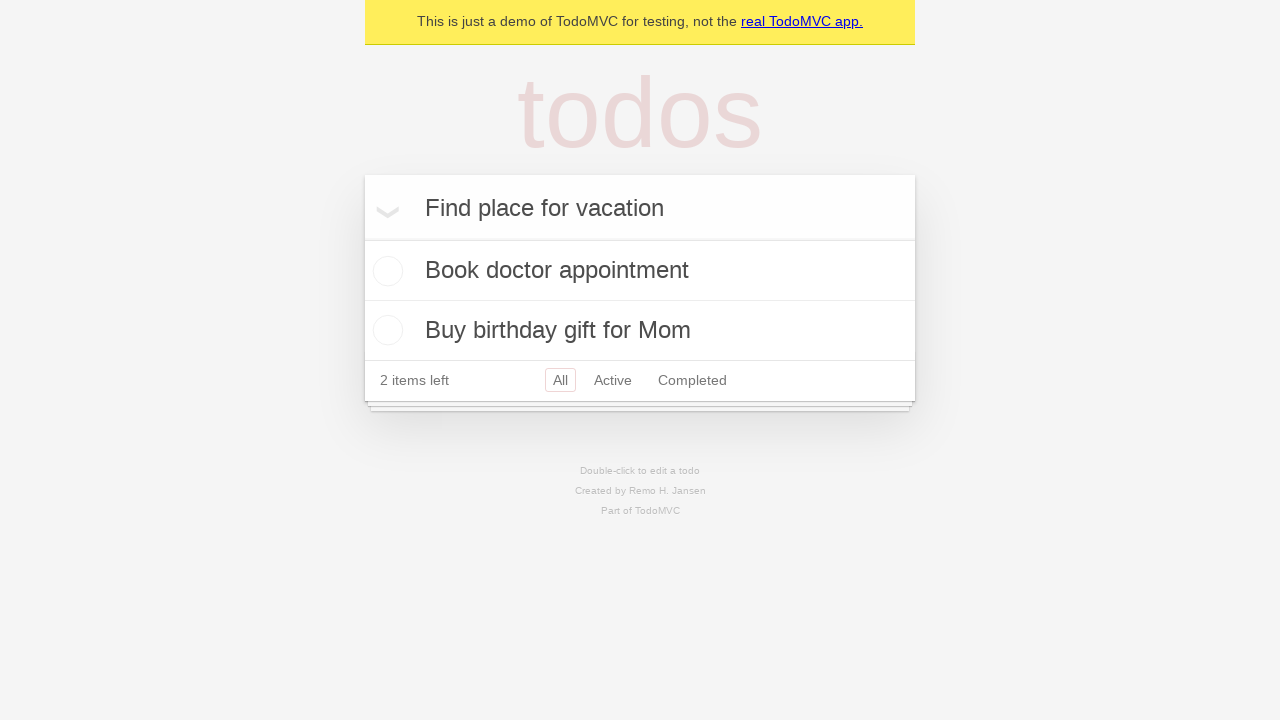

Pressed Enter to create third todo on internal:attr=[placeholder="What needs to be done?"i]
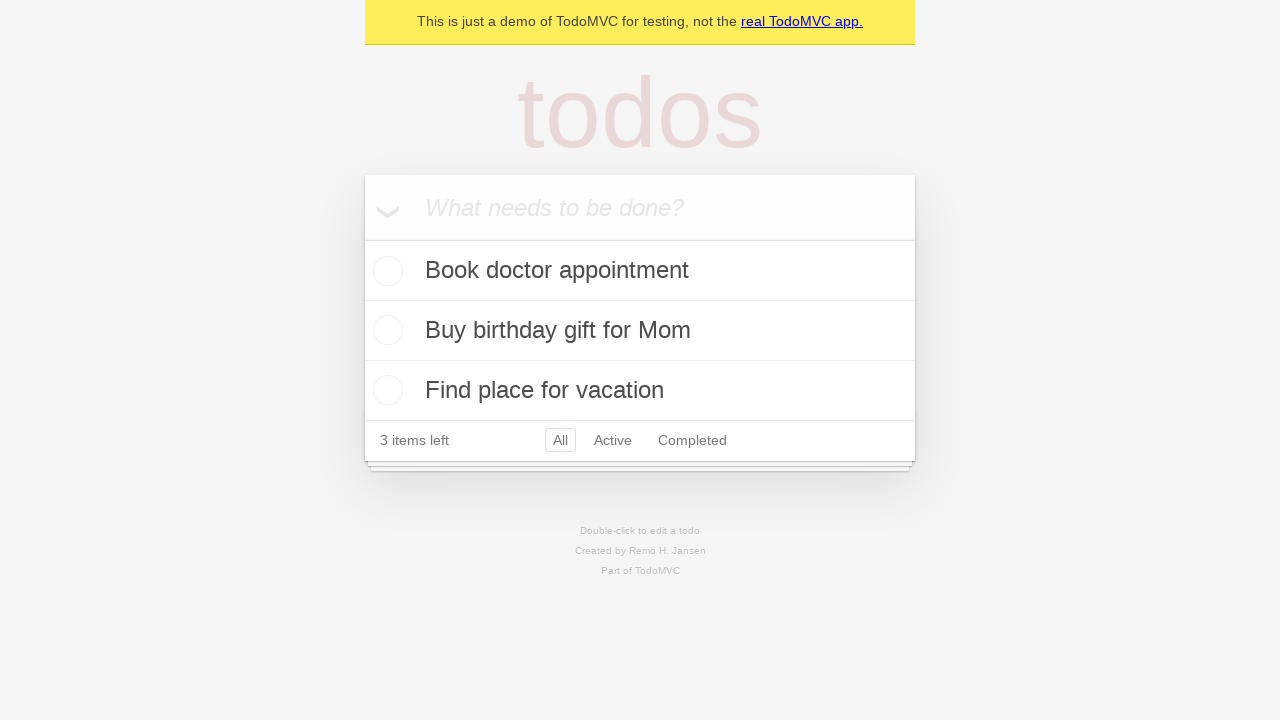

Clicked 'Mark all as complete' checkbox to complete all todos at (362, 238) on internal:label="Mark all as complete"i
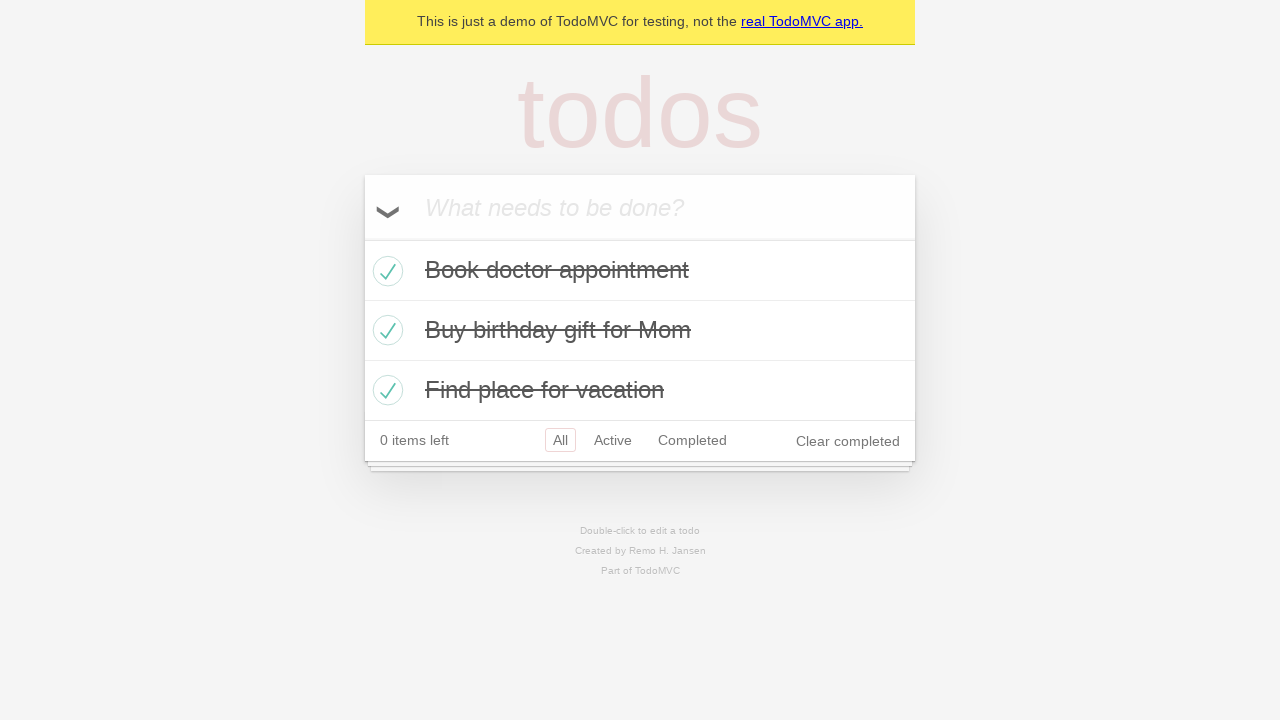

Unchecked the first todo item checkbox at (385, 271) on internal:testid=[data-testid="todo-item"s] >> nth=0 >> internal:role=checkbox
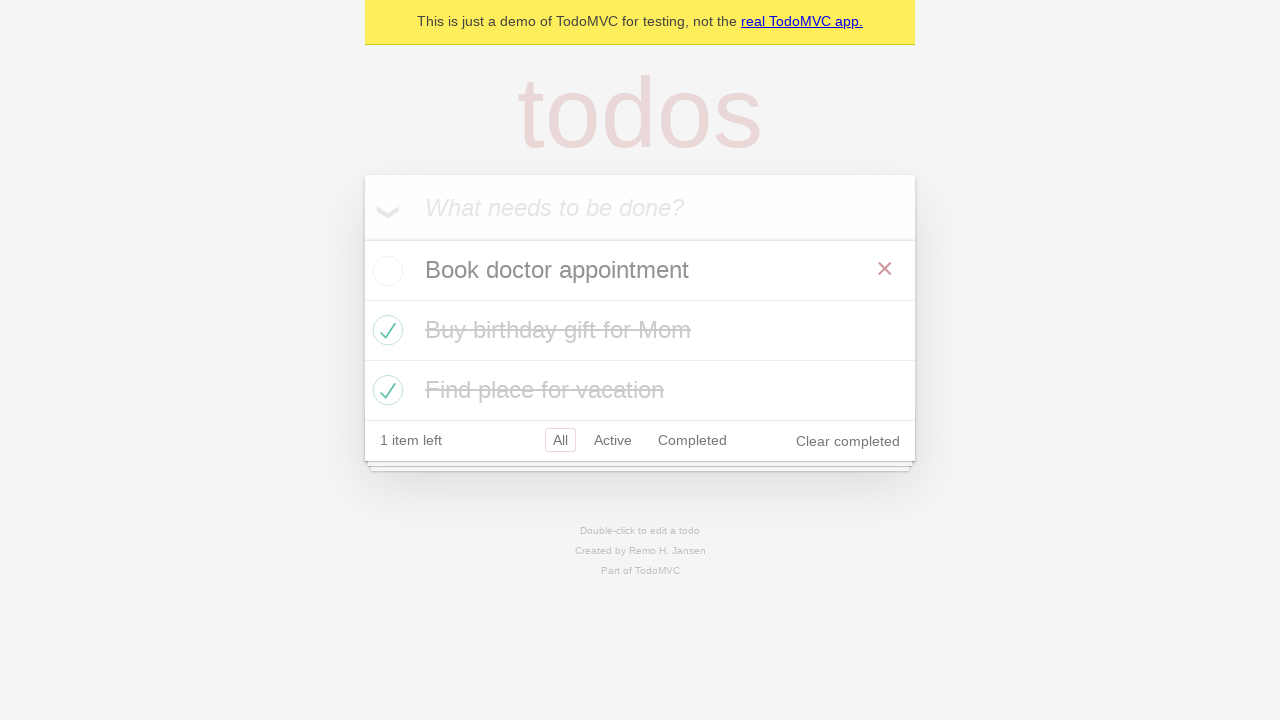

Checked the first todo item checkbox again at (385, 271) on internal:testid=[data-testid="todo-item"s] >> nth=0 >> internal:role=checkbox
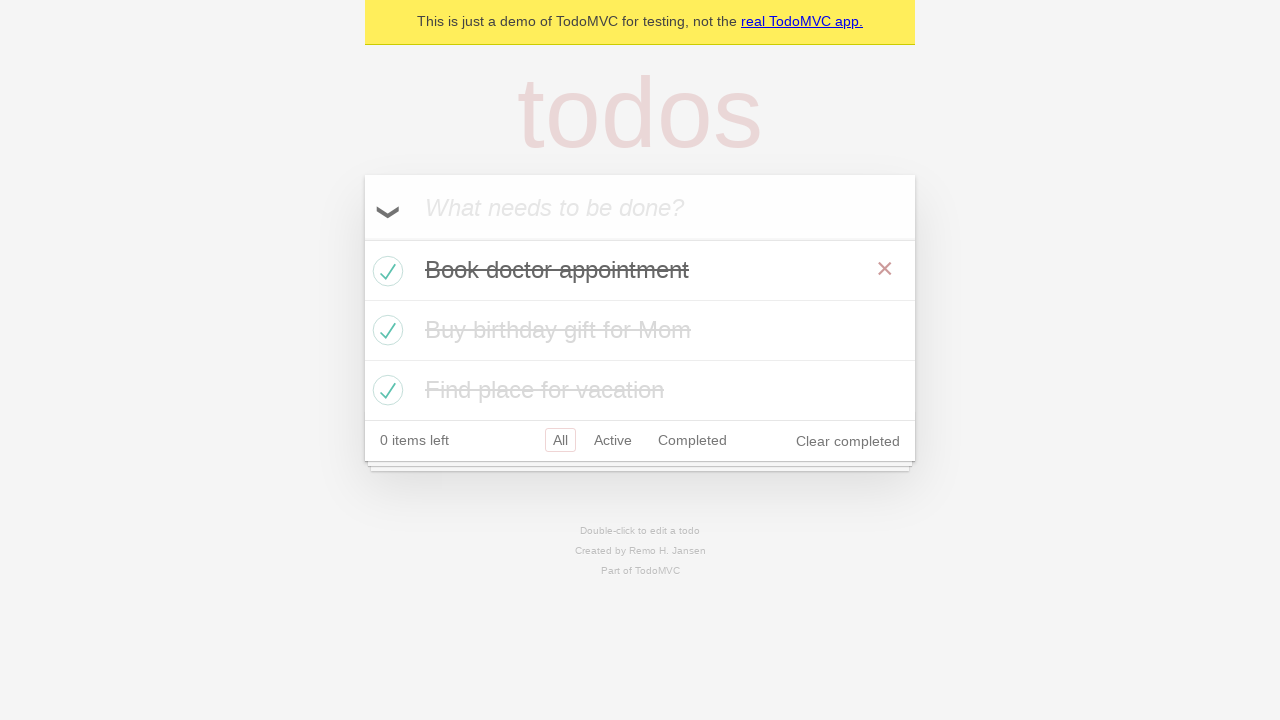

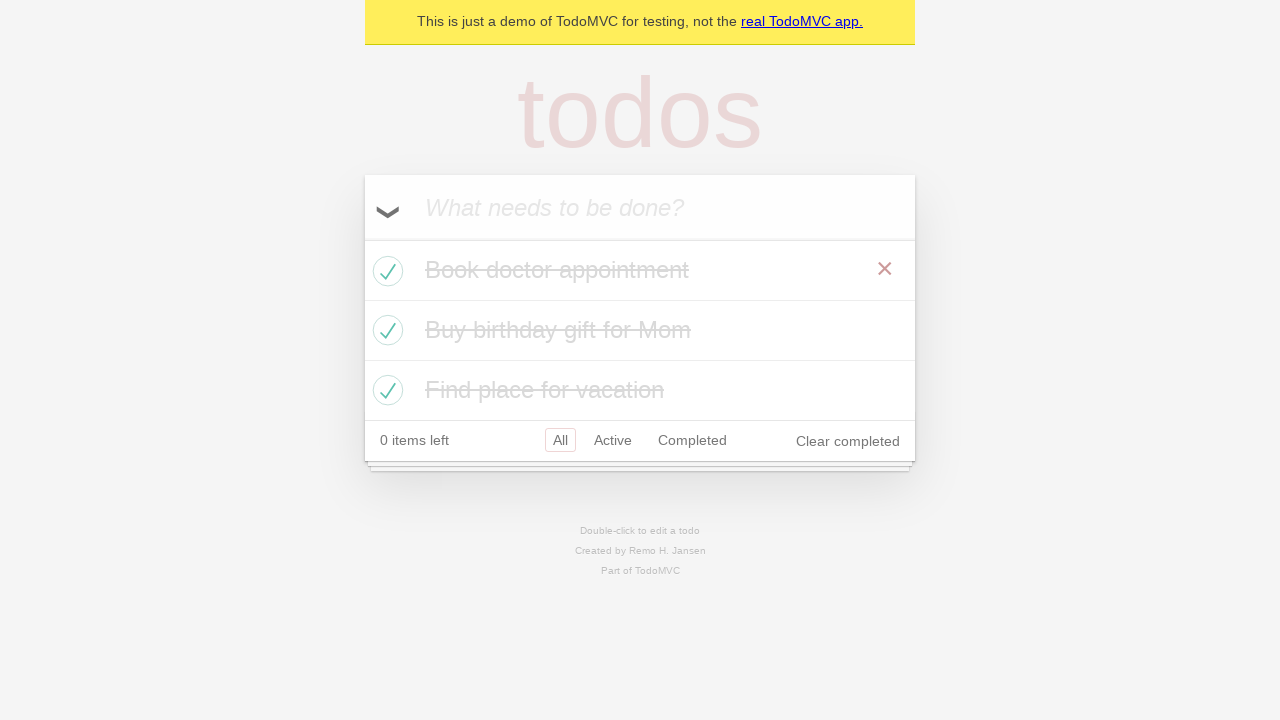